Tests adding a new task while in Completed filter view (new task should not appear).

Starting URL: https://todomvc4tasj.herokuapp.com/

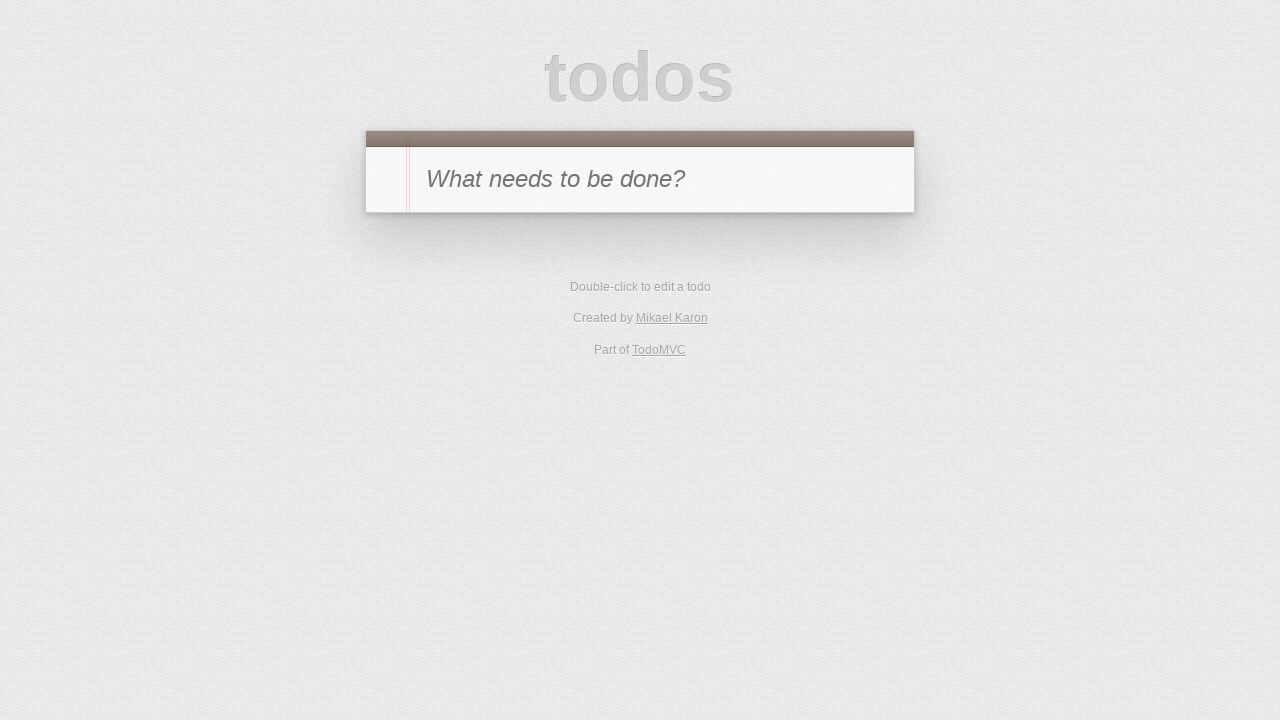

Set localStorage with one completed task titled '1'
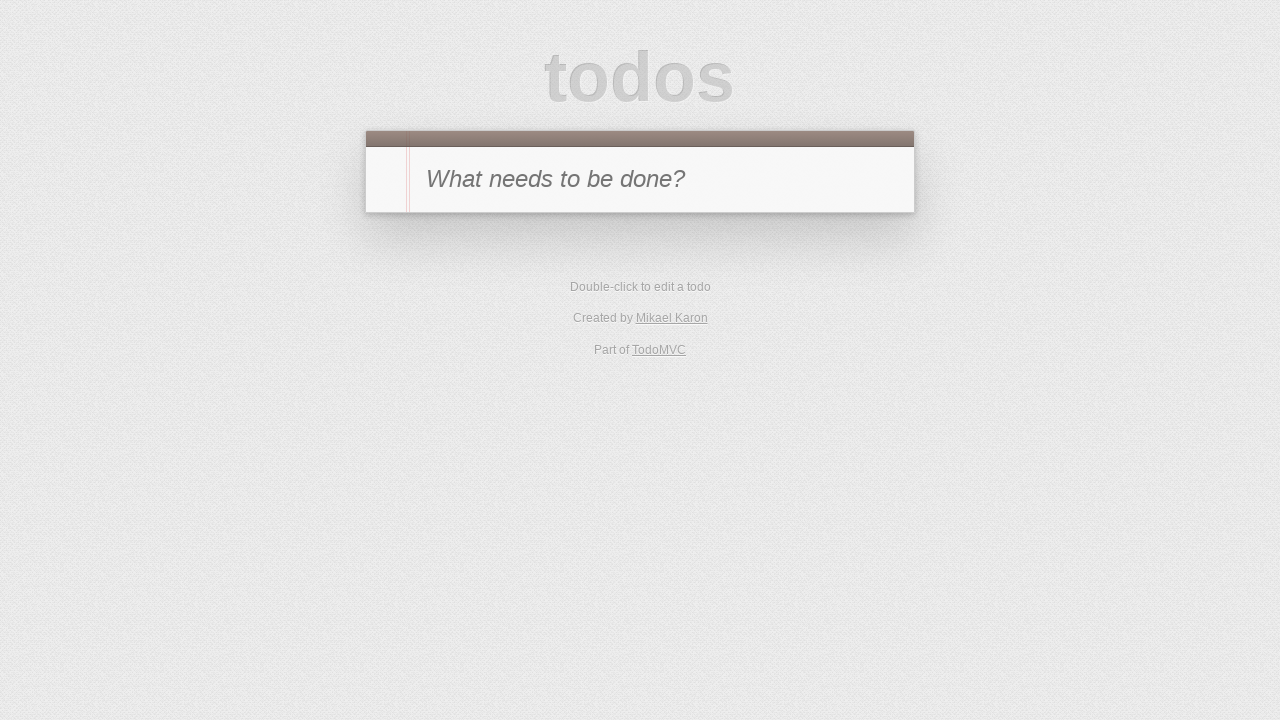

Reloaded page to load todos from localStorage
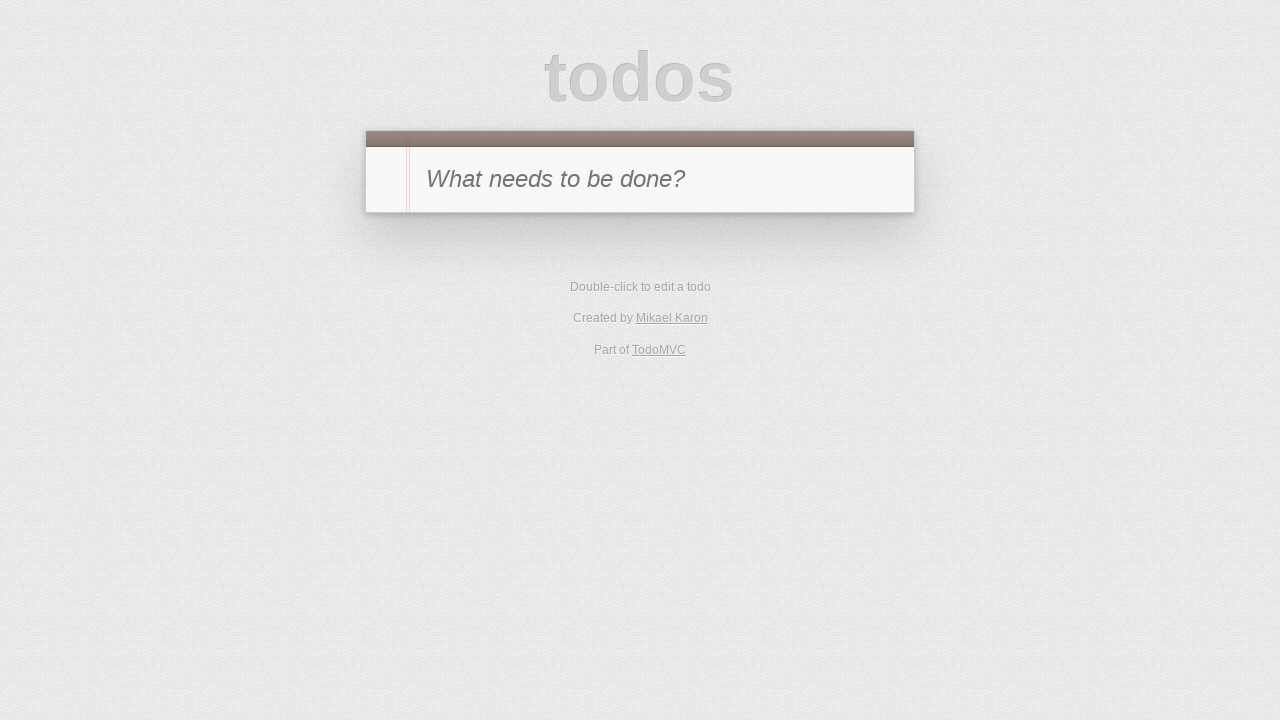

Clicked Completed filter button at (676, 291) on text=Completed
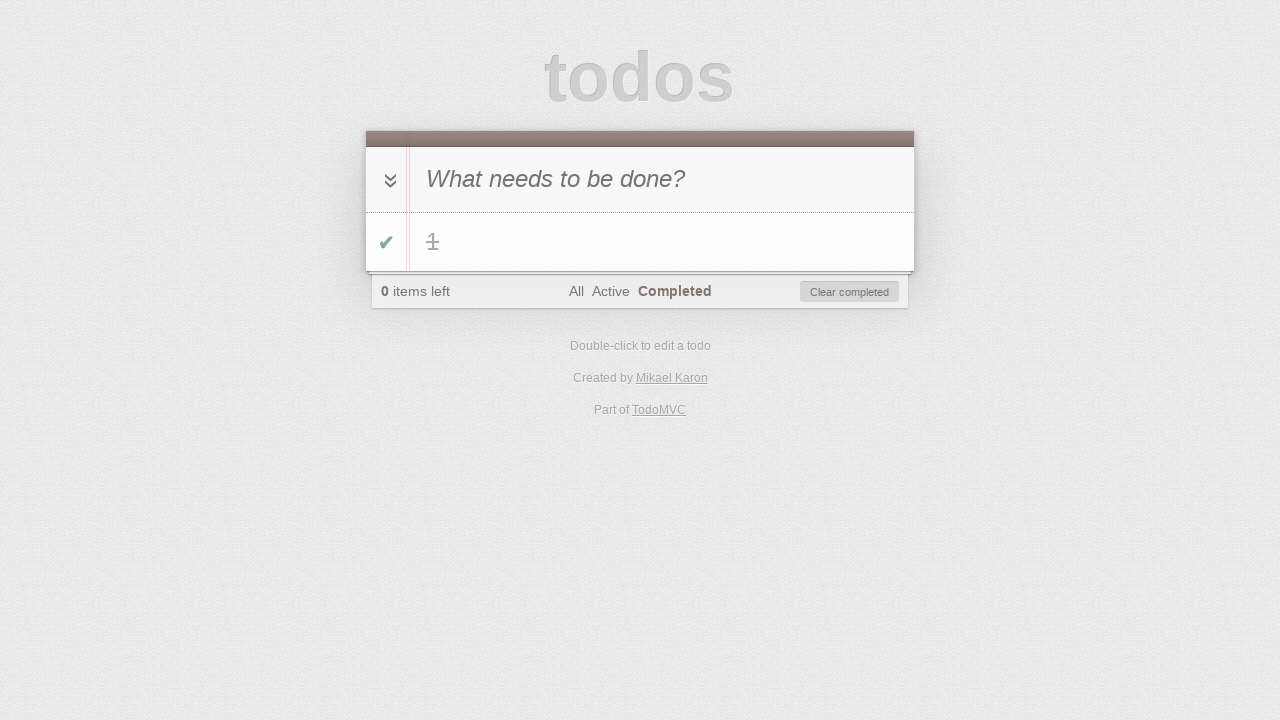

Filled new-todo input field with task '2' on #new-todo
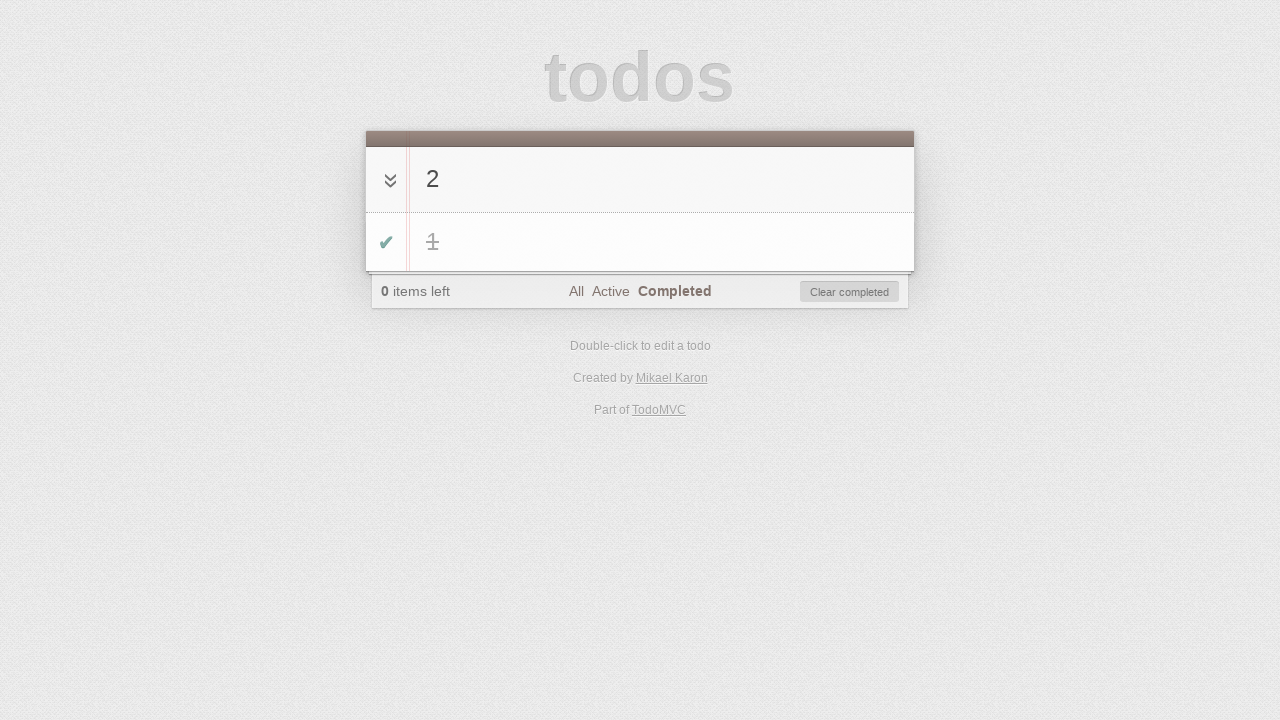

Pressed Enter to add new task '2' on #new-todo
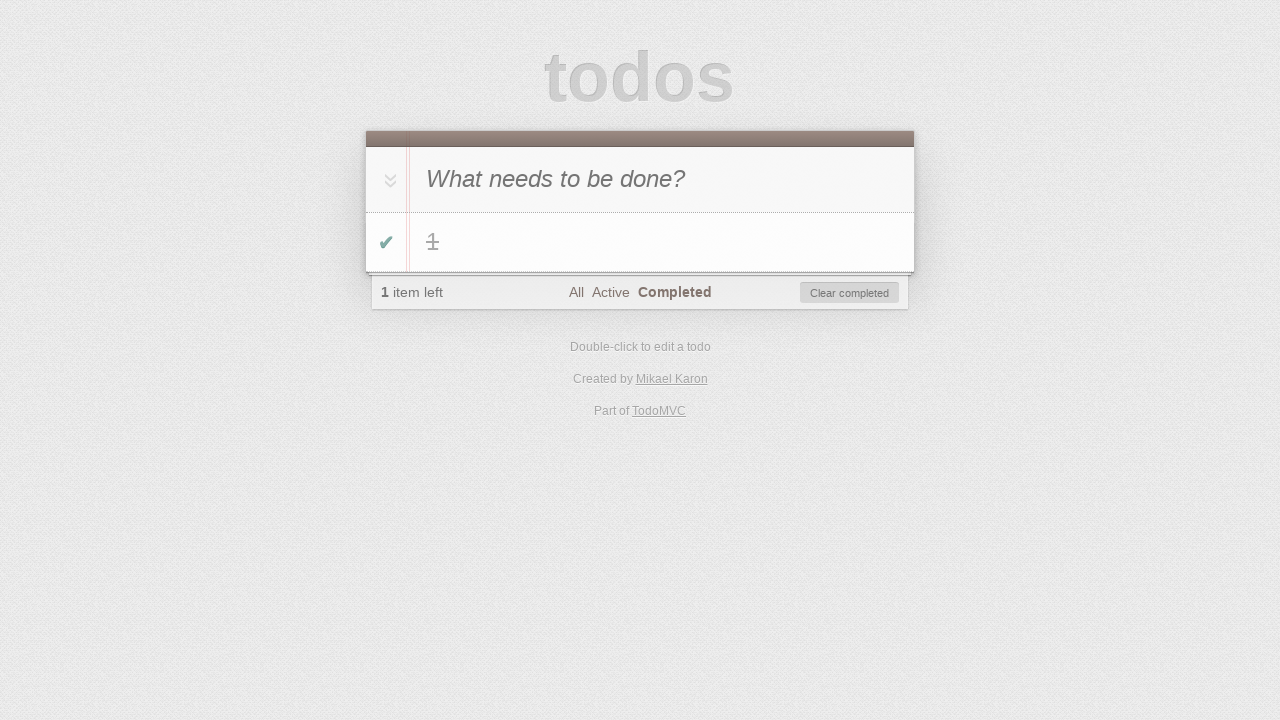

Waited for todo list item to appear, verifying only completed task '1' is visible in Completed filter
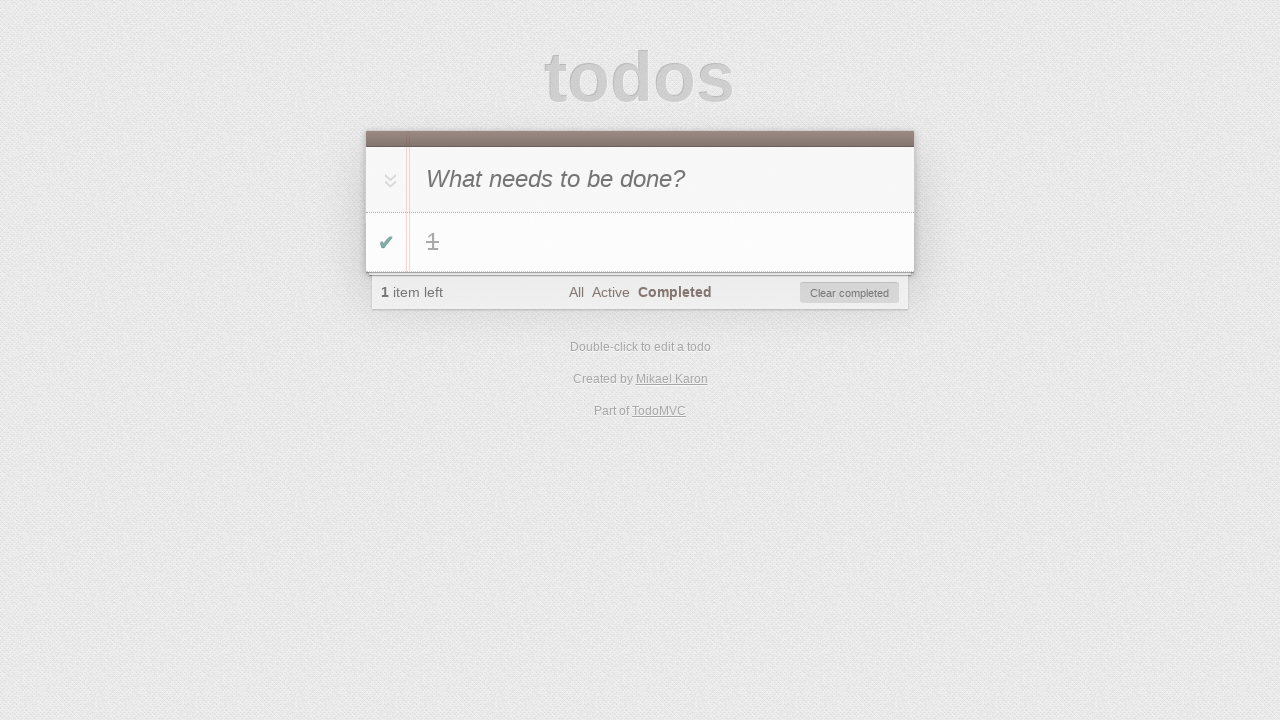

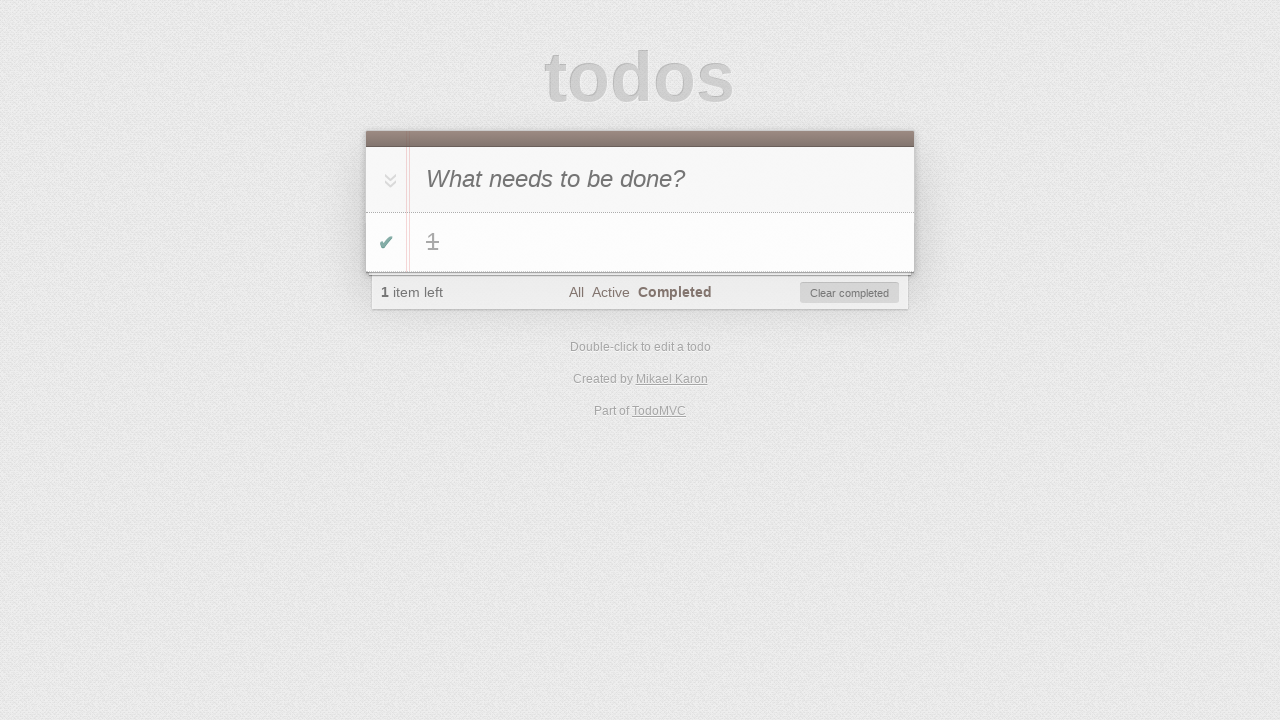